Tests checkbox functionality by navigating to the checkboxes page and clicking each checkbox to toggle their states

Starting URL: http://the-internet.herokuapp.com

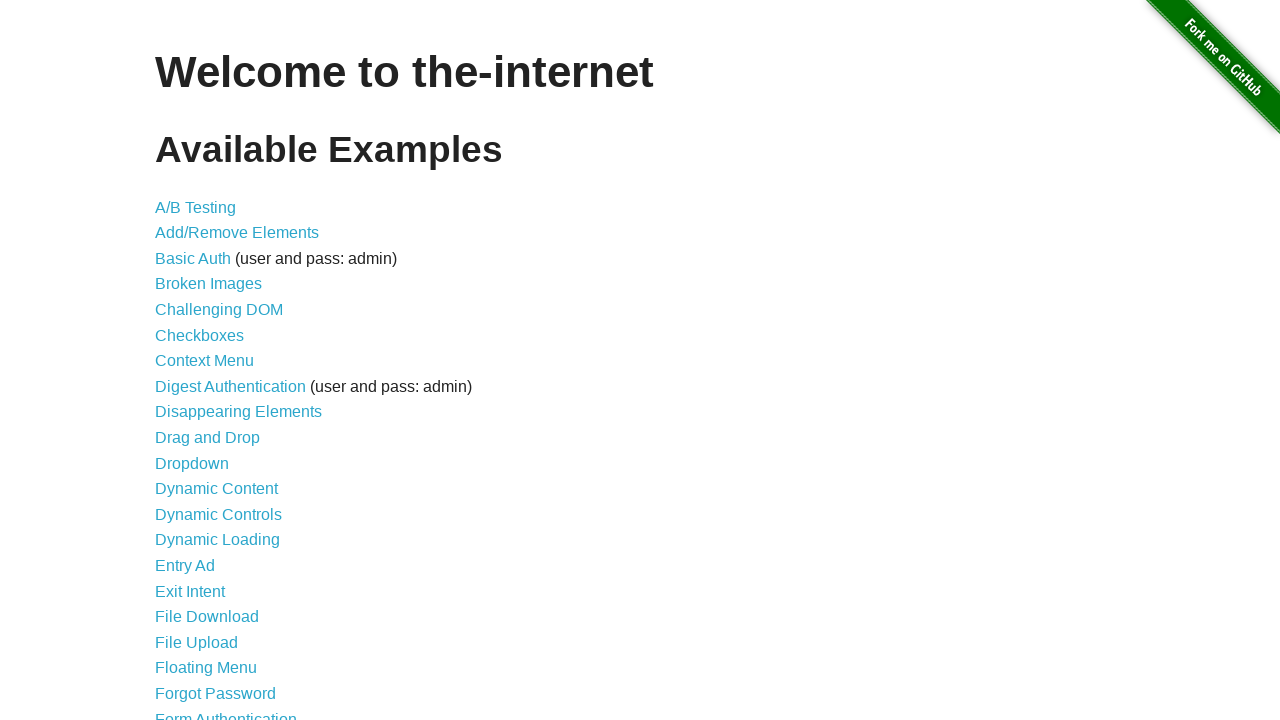

Navigated to the-internet homepage
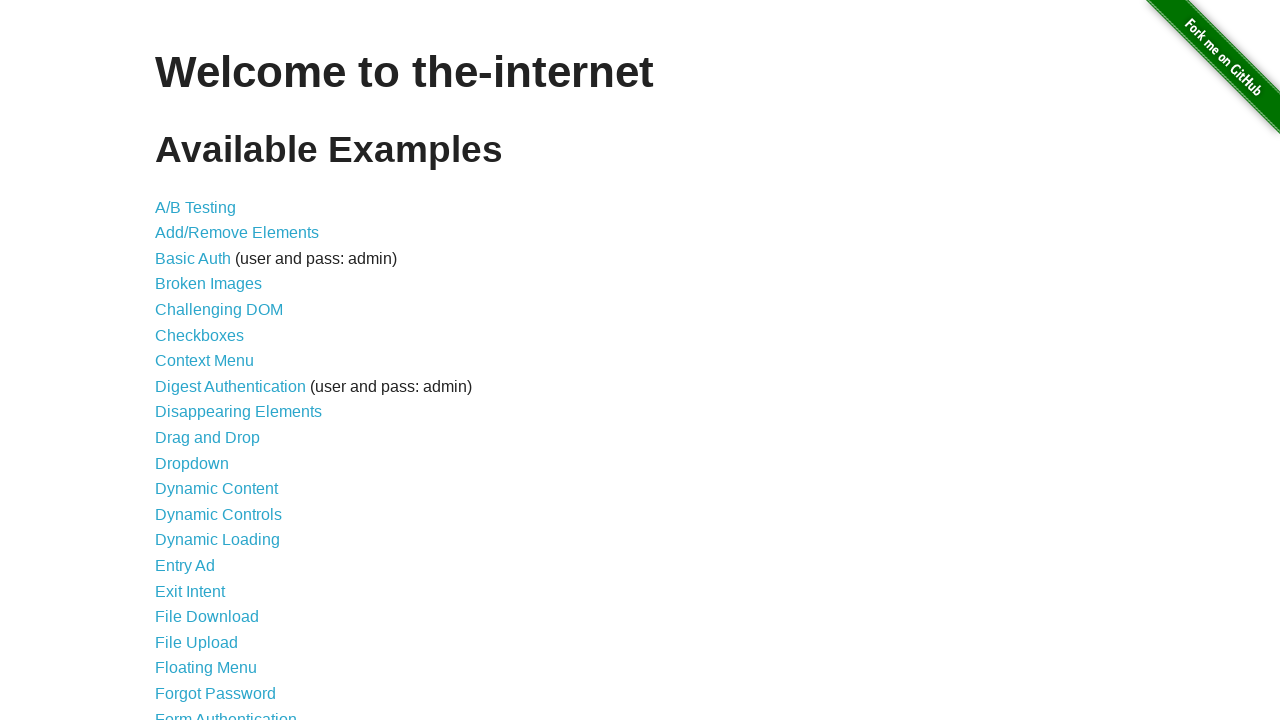

Clicked on the checkboxes link at (200, 335) on a[href='/checkboxes']
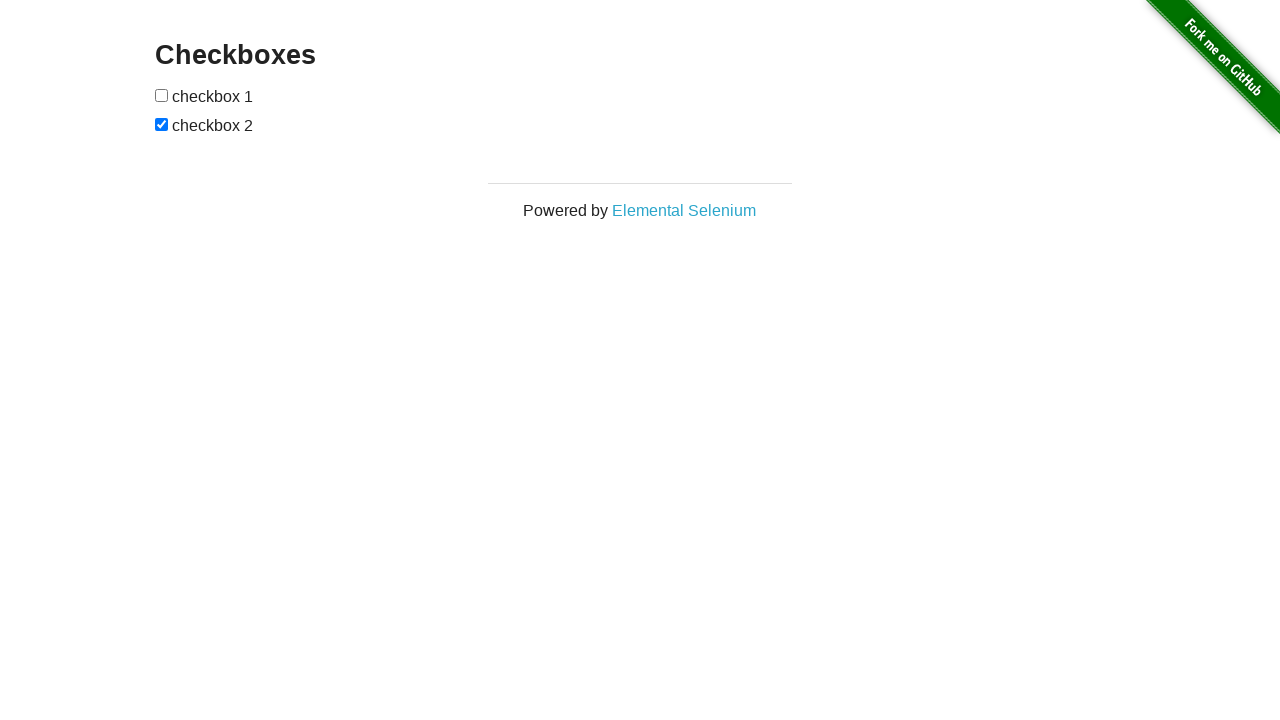

Checkboxes loaded and became visible
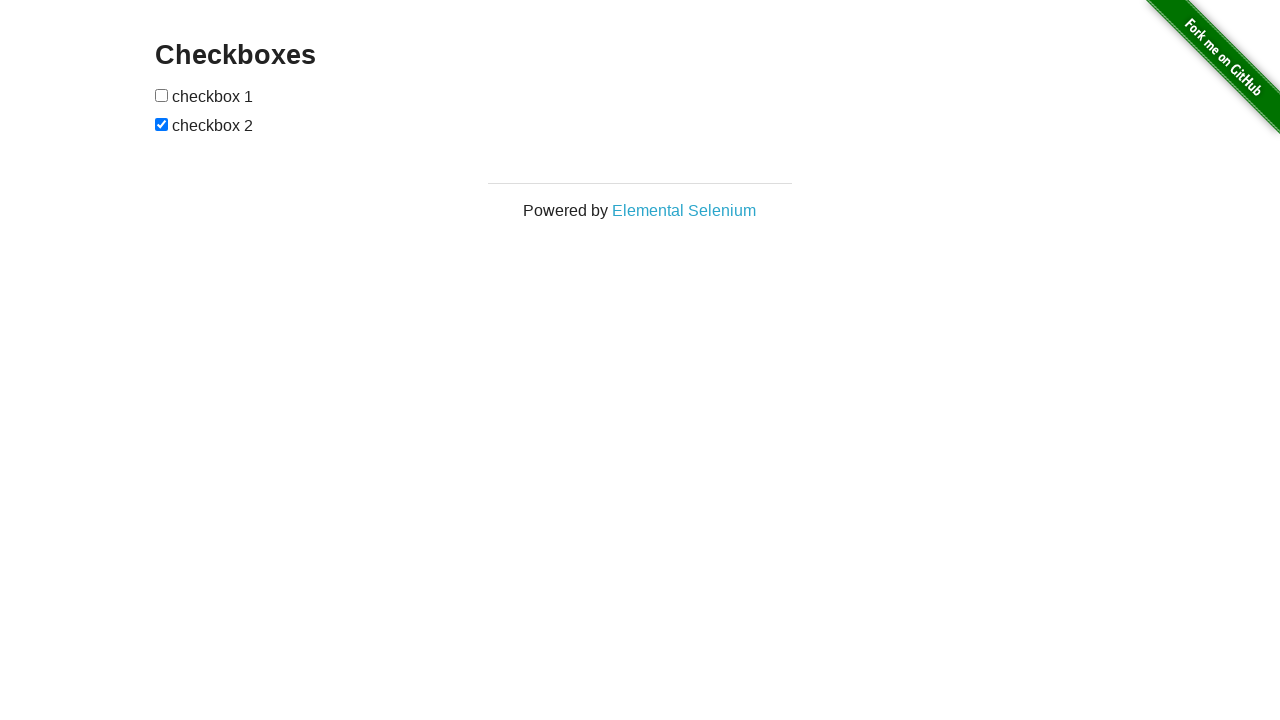

Clicked checkbox 1 to toggle its state at (162, 95) on input[type=checkbox] >> nth=0
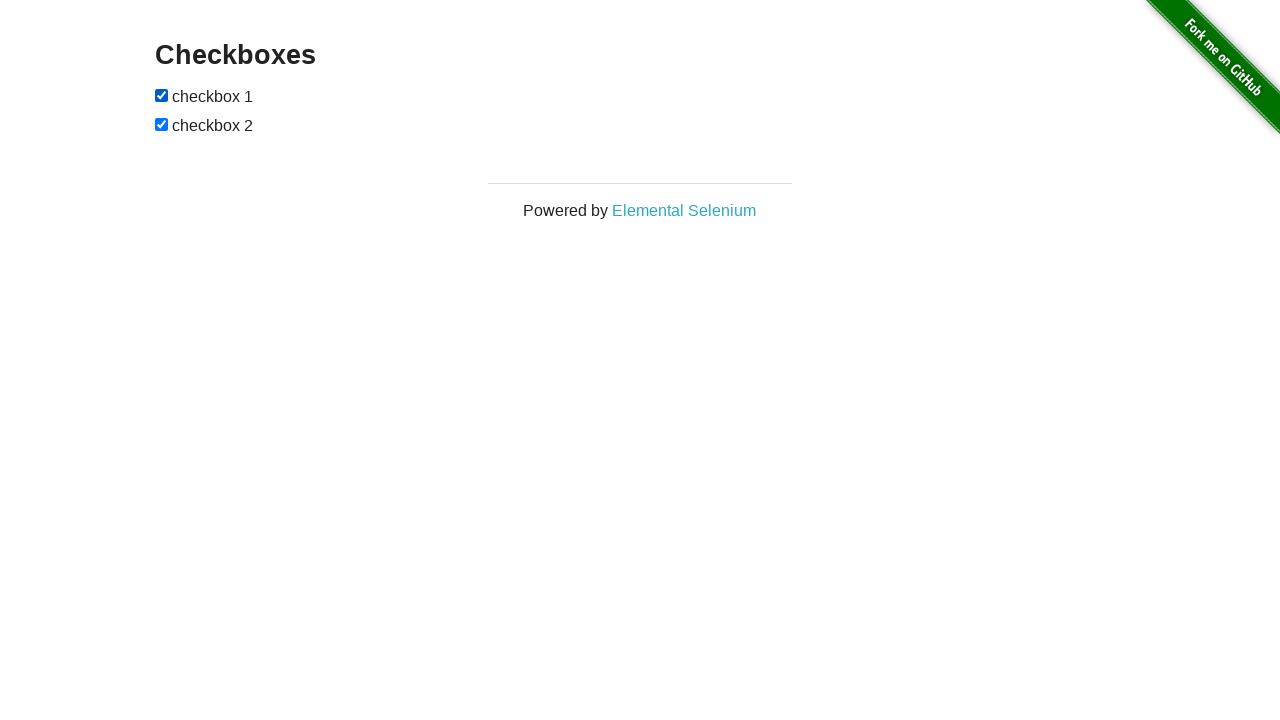

Clicked checkbox 2 to toggle its state at (162, 124) on input[type=checkbox] >> nth=1
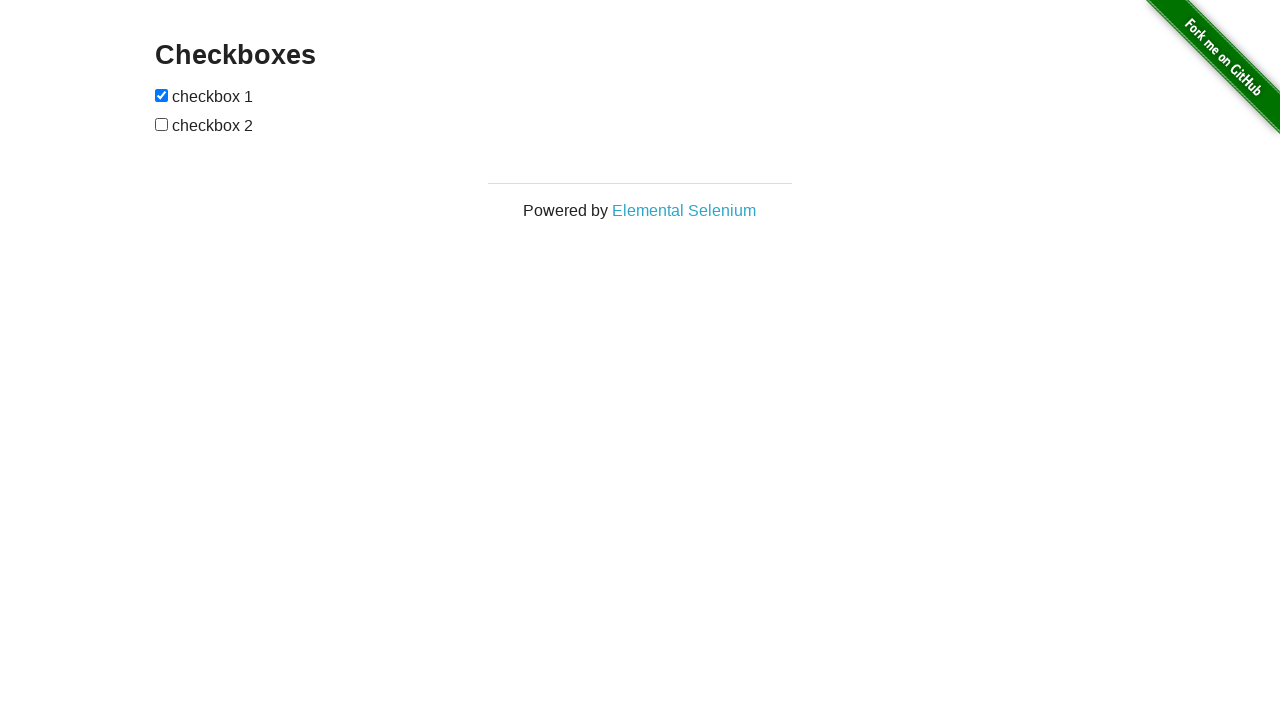

Verified that first checkbox is selected
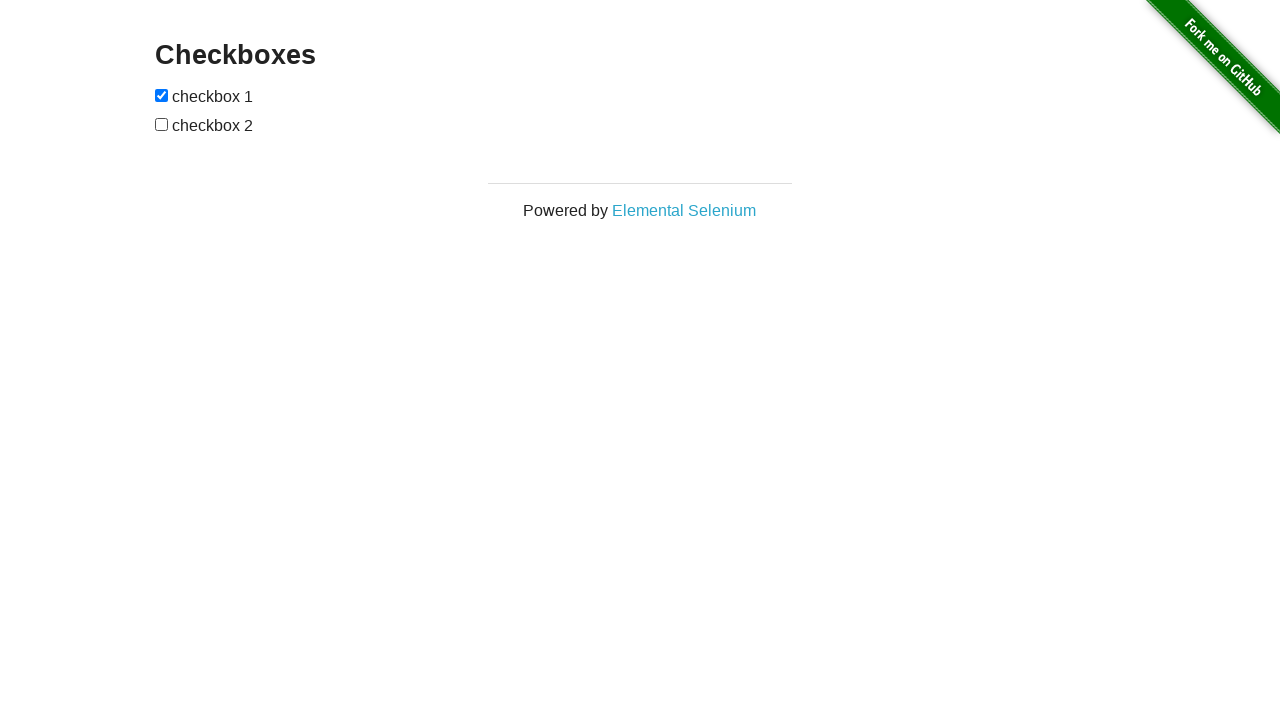

Verified that second checkbox is not selected
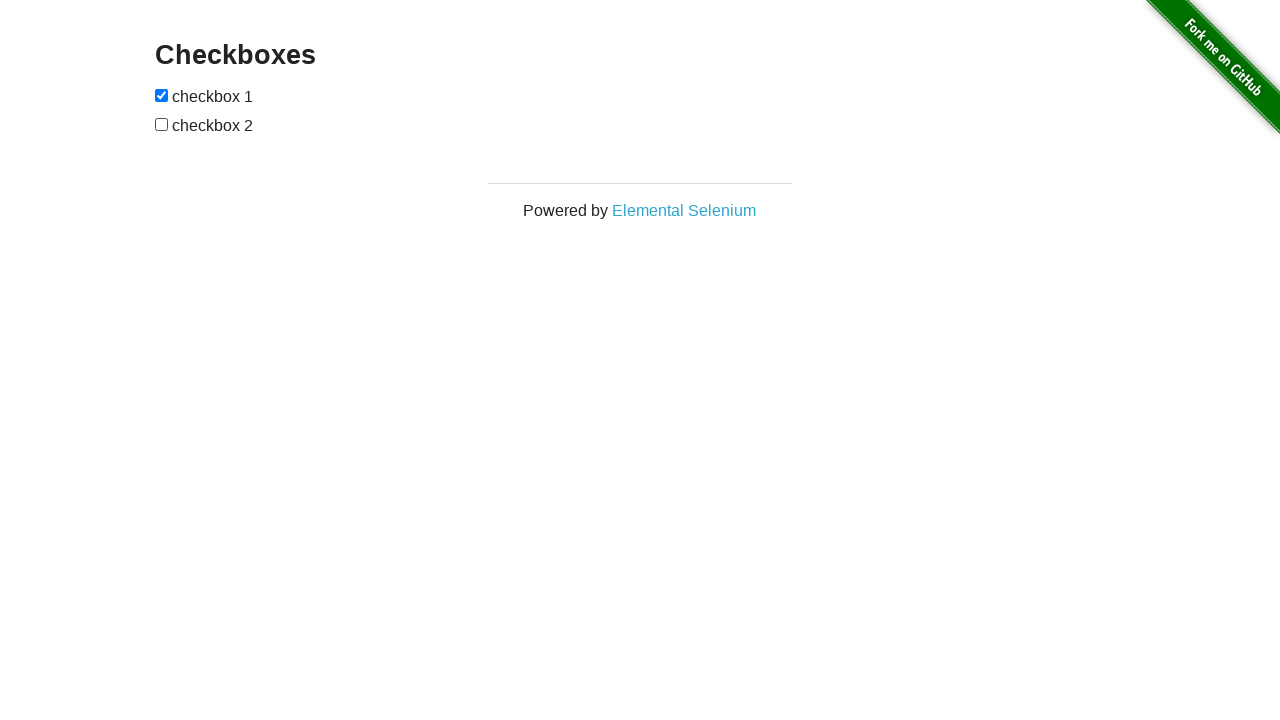

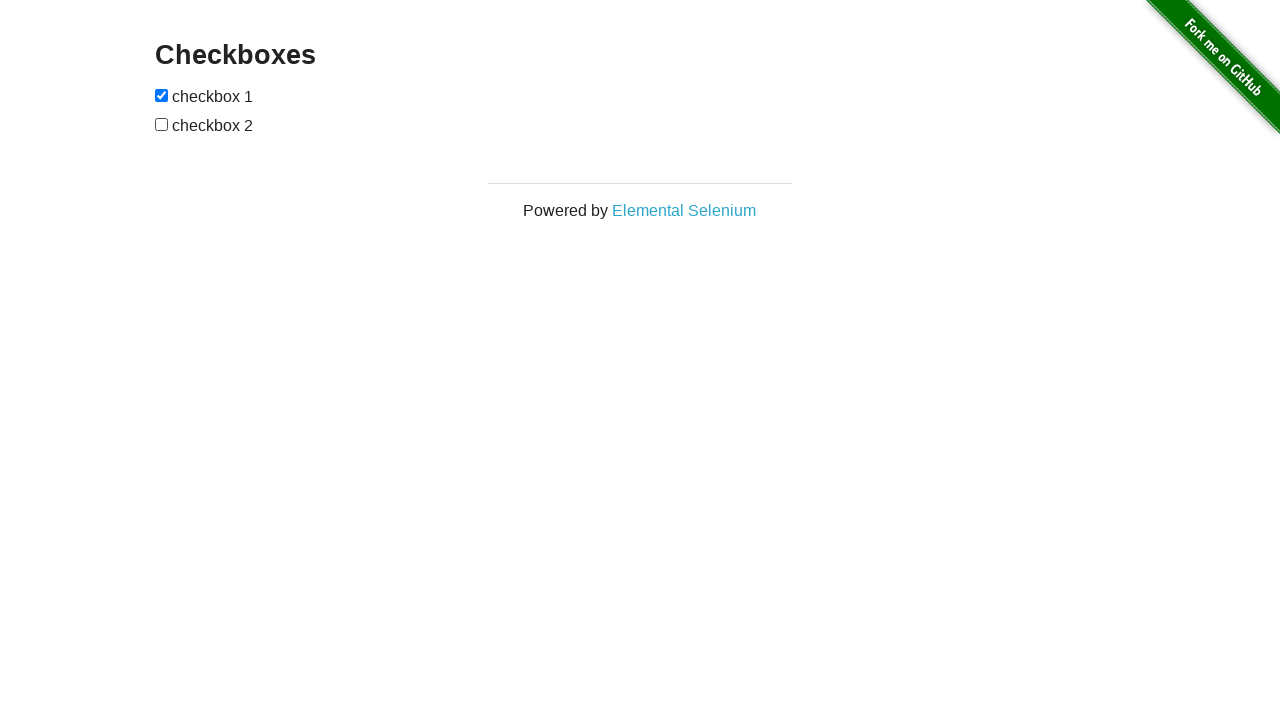